Tests form filling functionality by entering information into text fields for name, email, and addresses on a demo form

Starting URL: https://demoqa.com/text-box

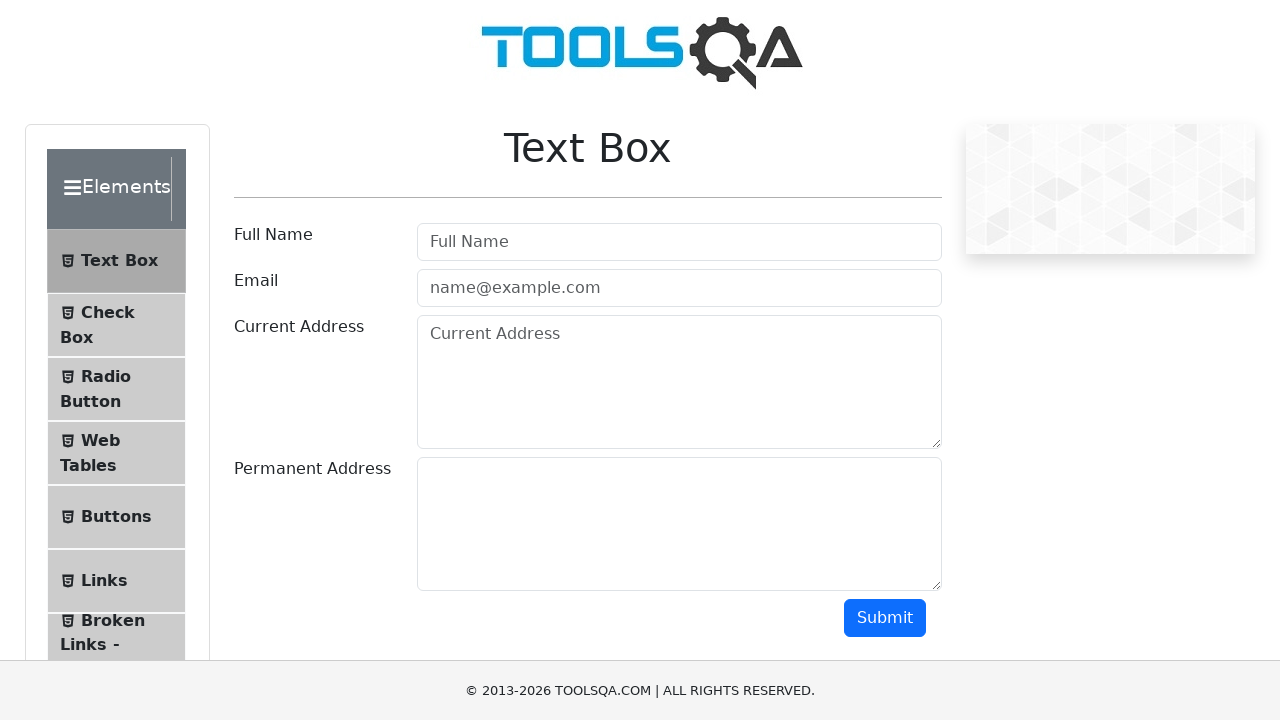

Filled name field with 'Nhung' on #userName
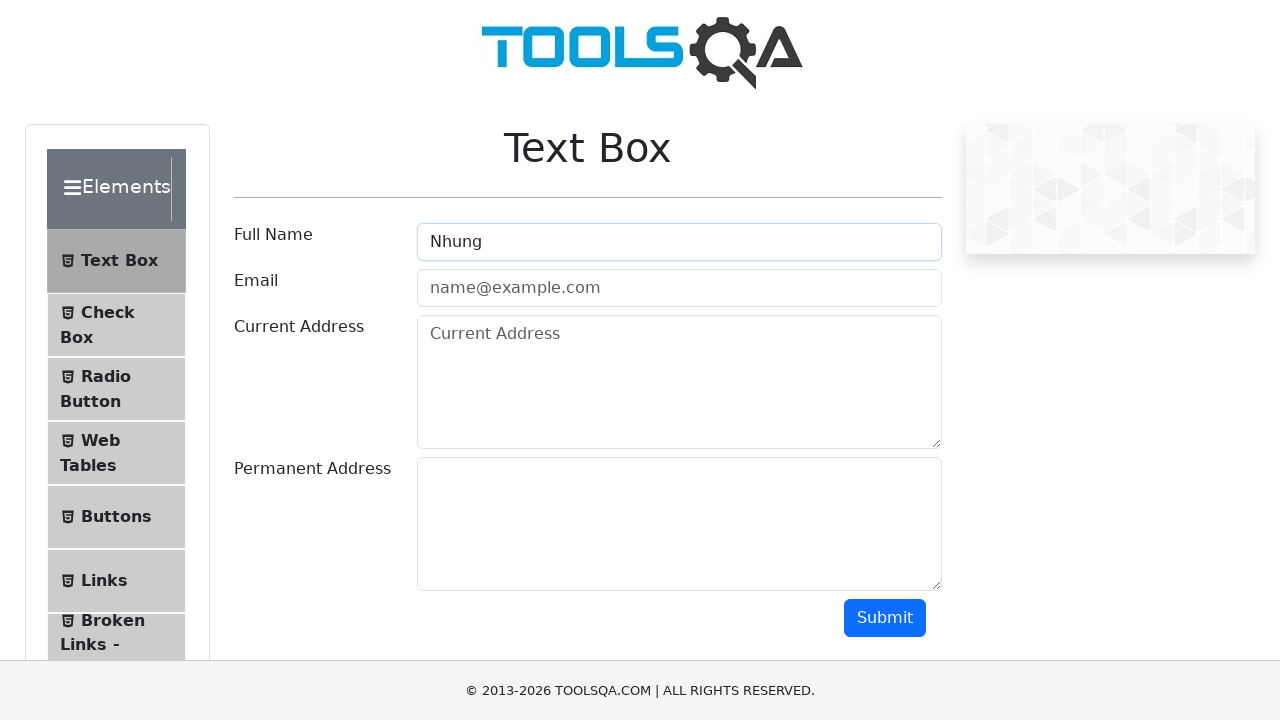

Filled email field with 'email@example.com' on #userEmail
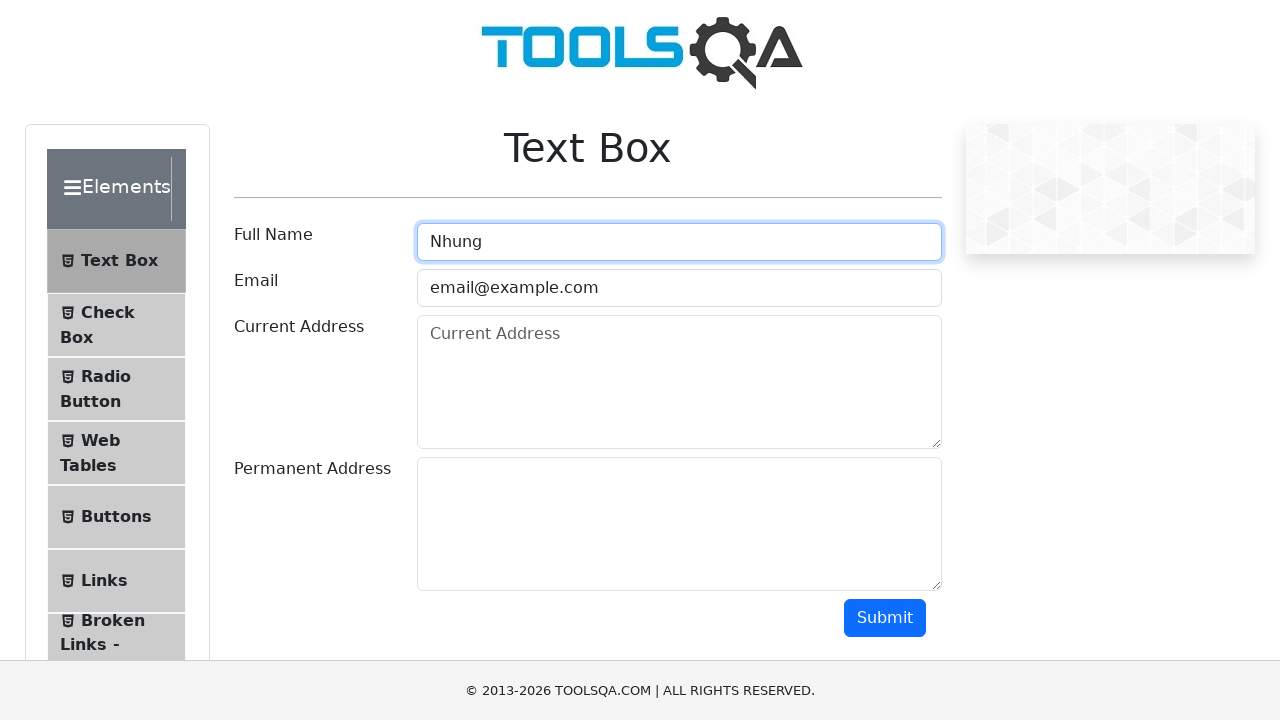

Filled current address field with 'Abc' on #currentAddress
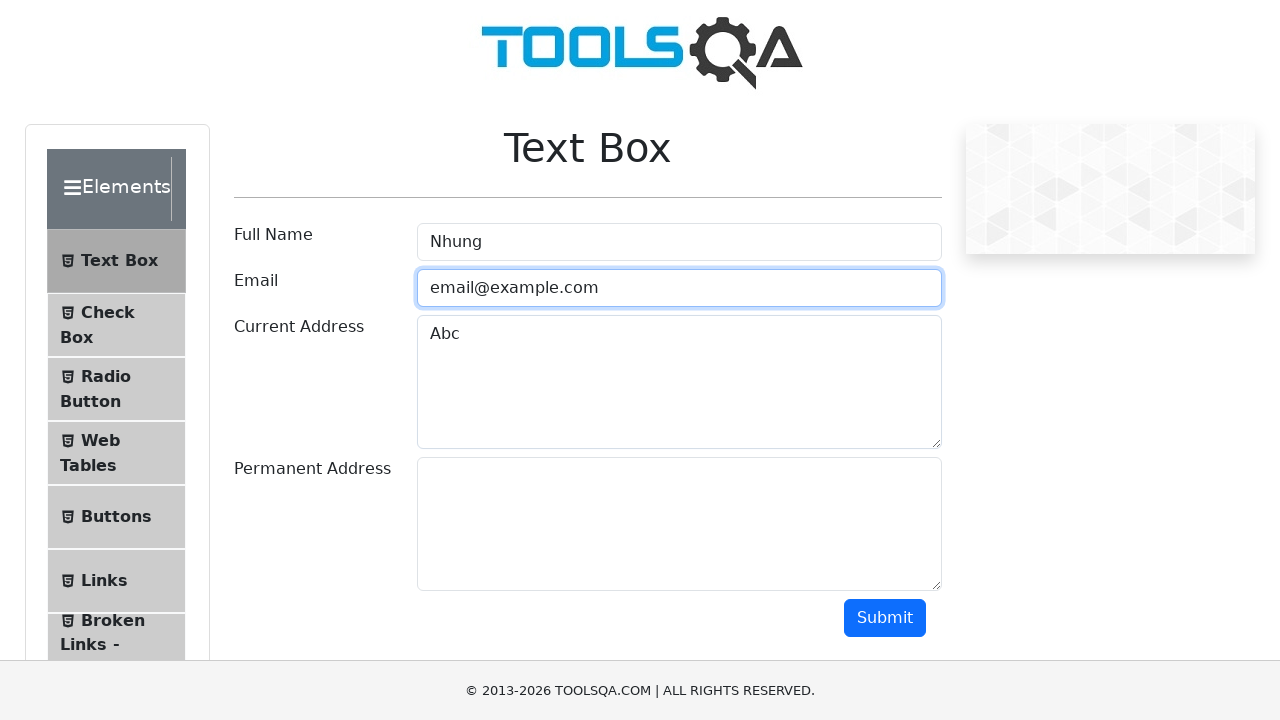

Filled permanent address field with 'Def' on #permanentAddress
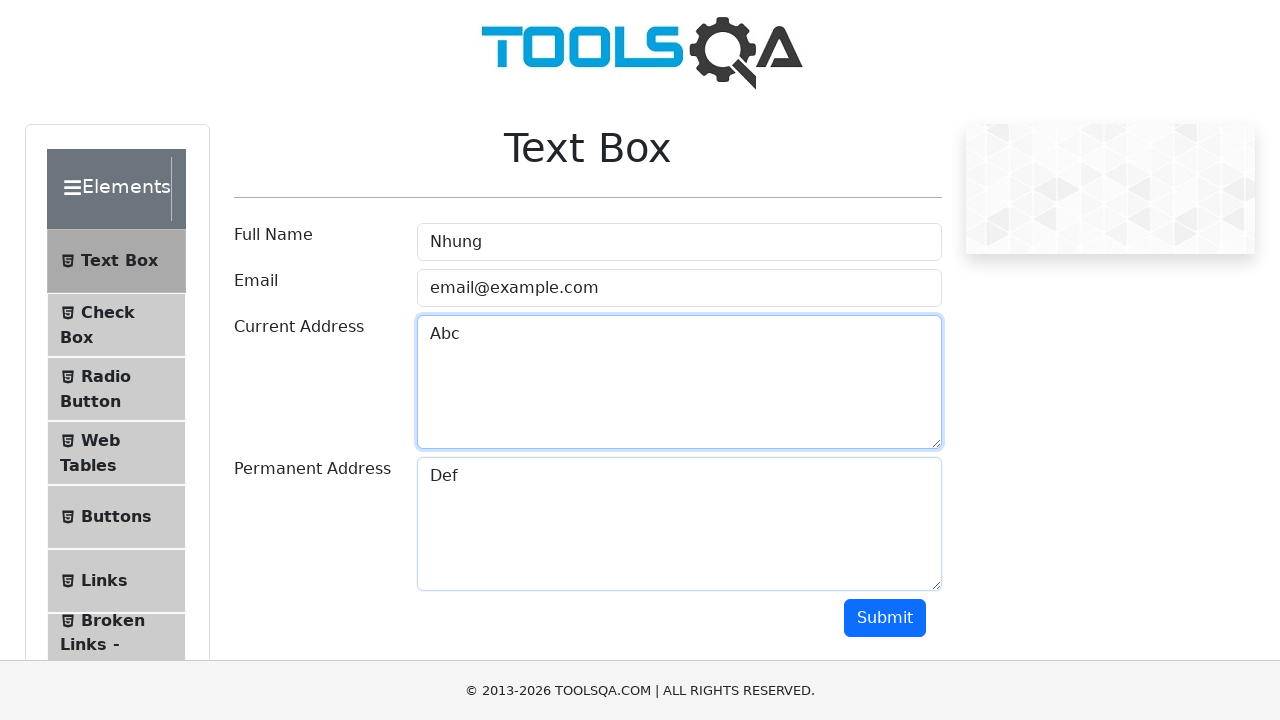

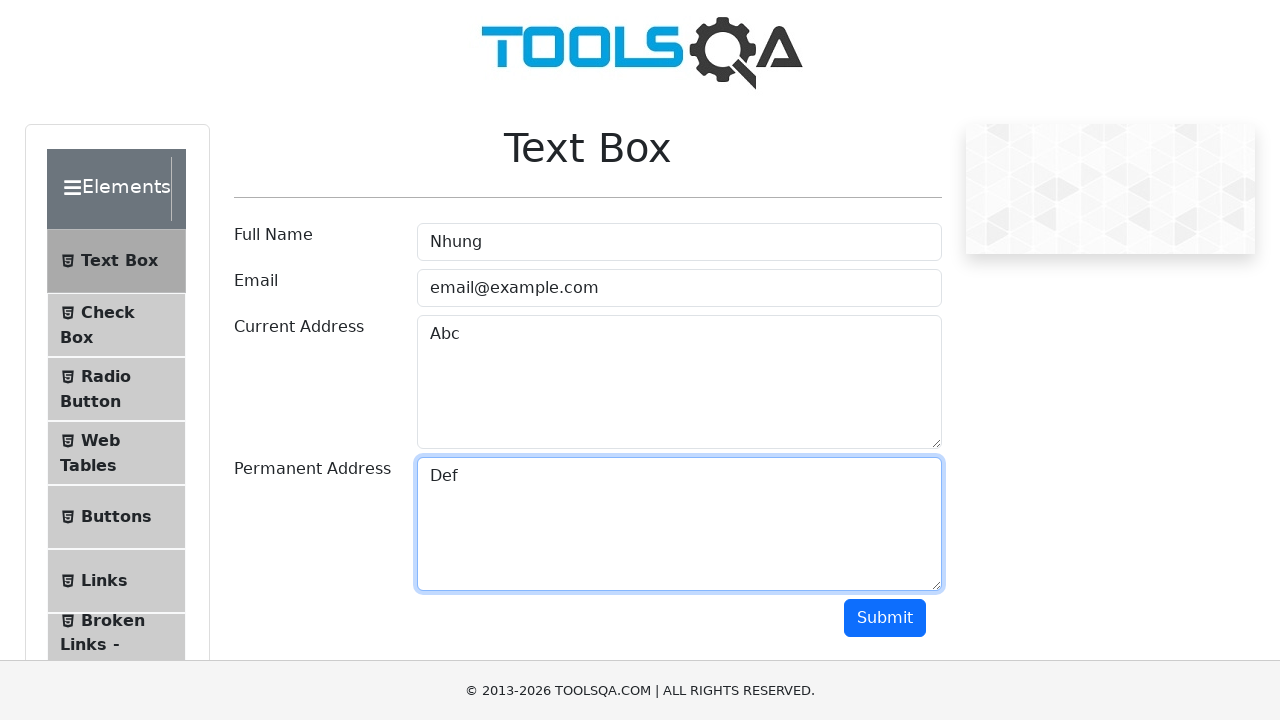